Tests a personal notes application by navigating to the notes page, adding 10 notes with titles and content, and then searching for a specific note by title.

Starting URL: https://material.playwrightvn.com/

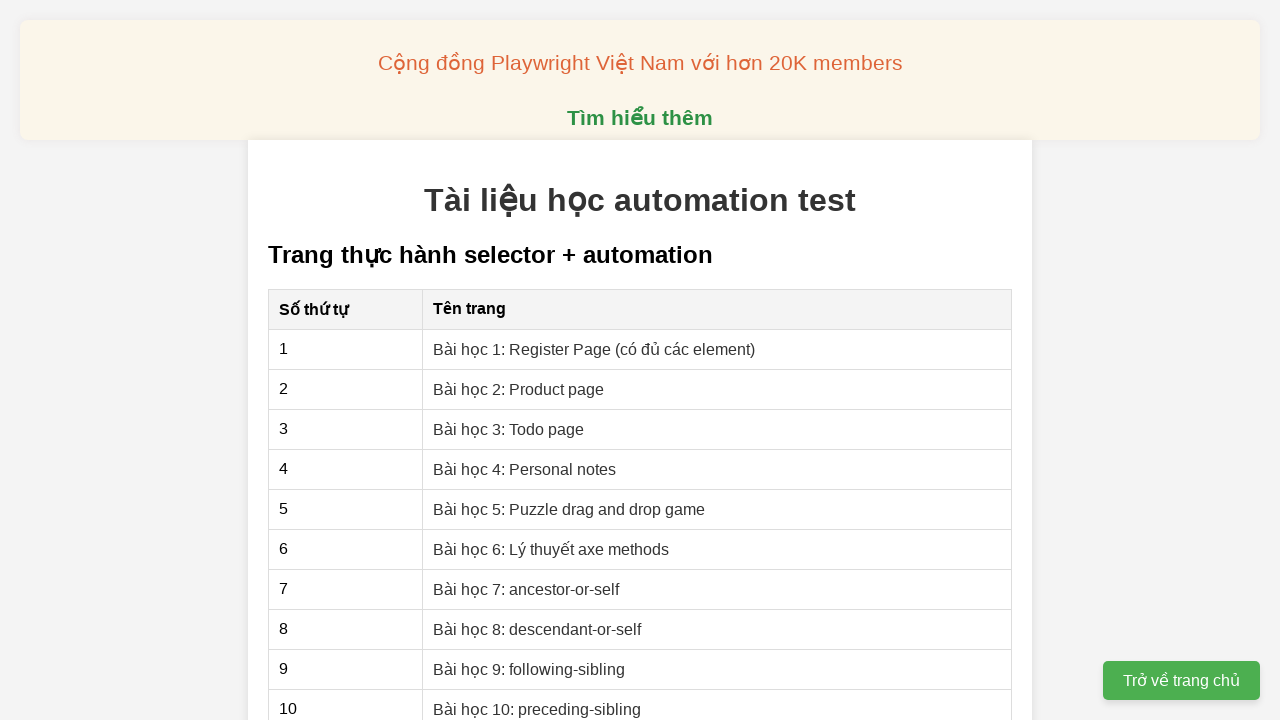

Clicked on 'Bài học 4: Personal notes' link to navigate to notes page at (525, 469) on xpath=//a[@href='04-xpath-personal-notes.html']
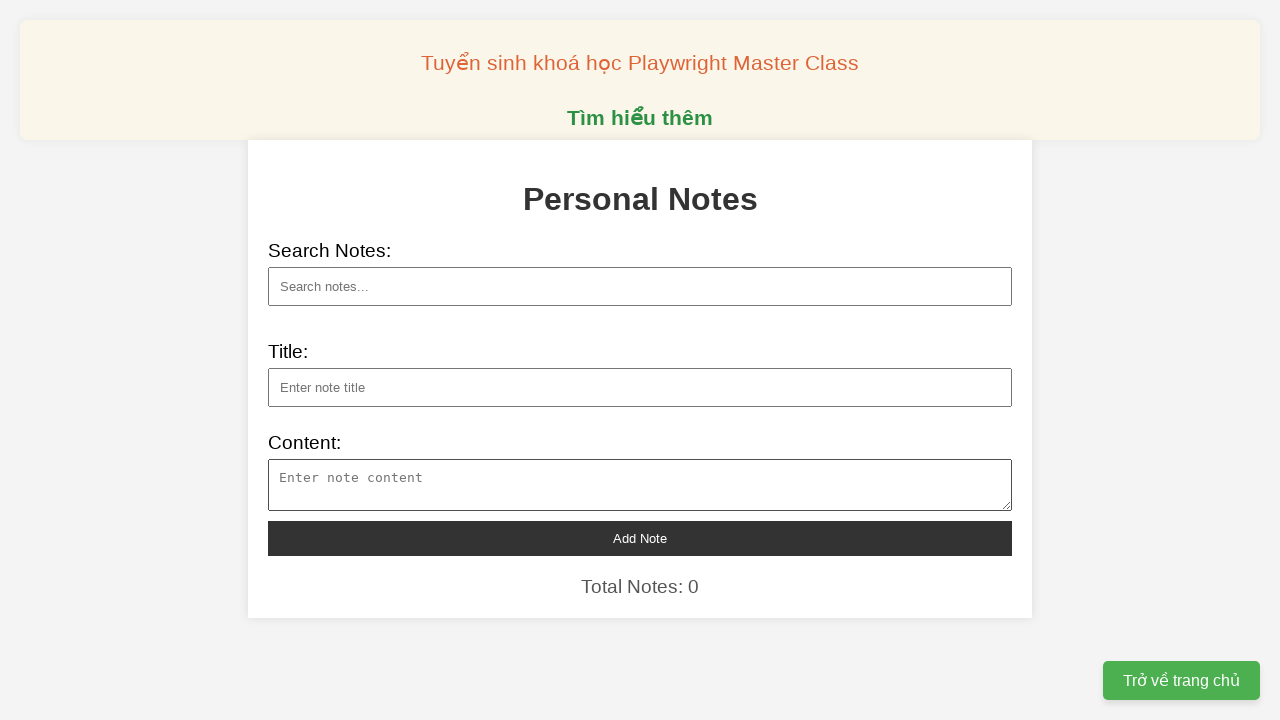

Filled note title with 'Nhà phát minh thuốc kháng sinh bị lãng quên 1' on xpath=//input[@id='note-title']
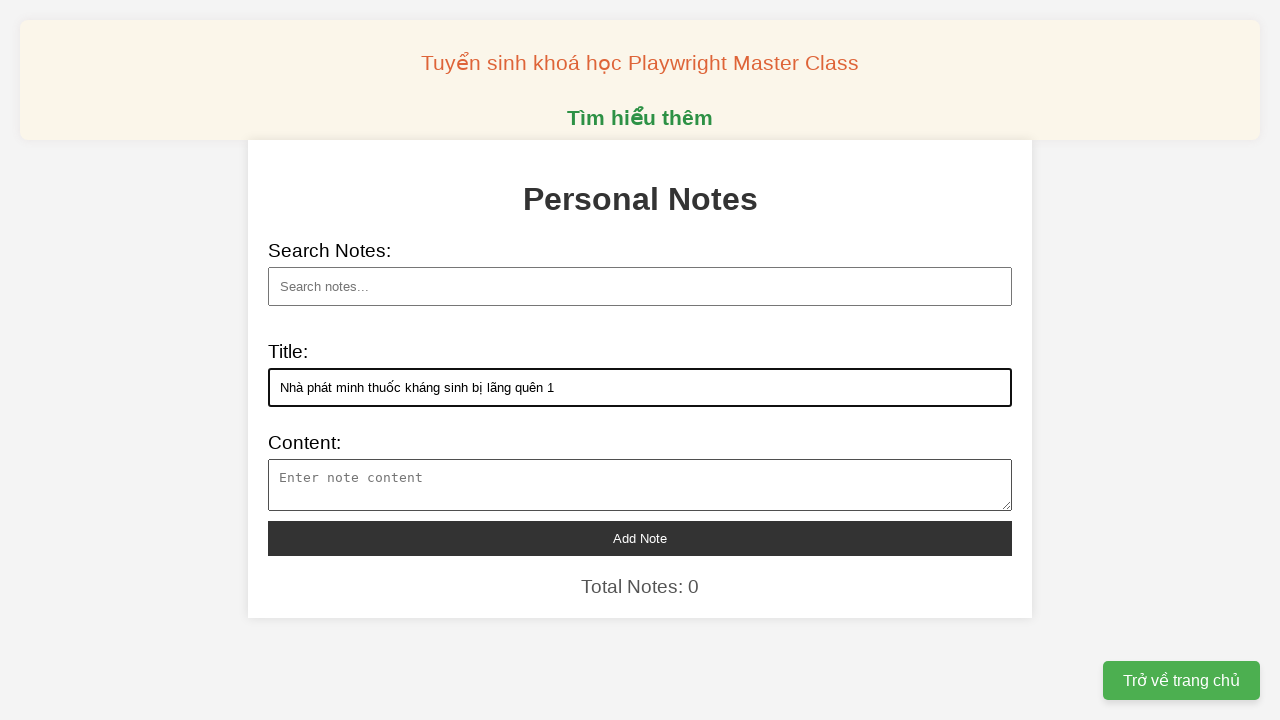

Filled note content for title 'Nhà phát minh thuốc kháng sinh bị lãng quên 1' on xpath=//textarea[@id='note-content']
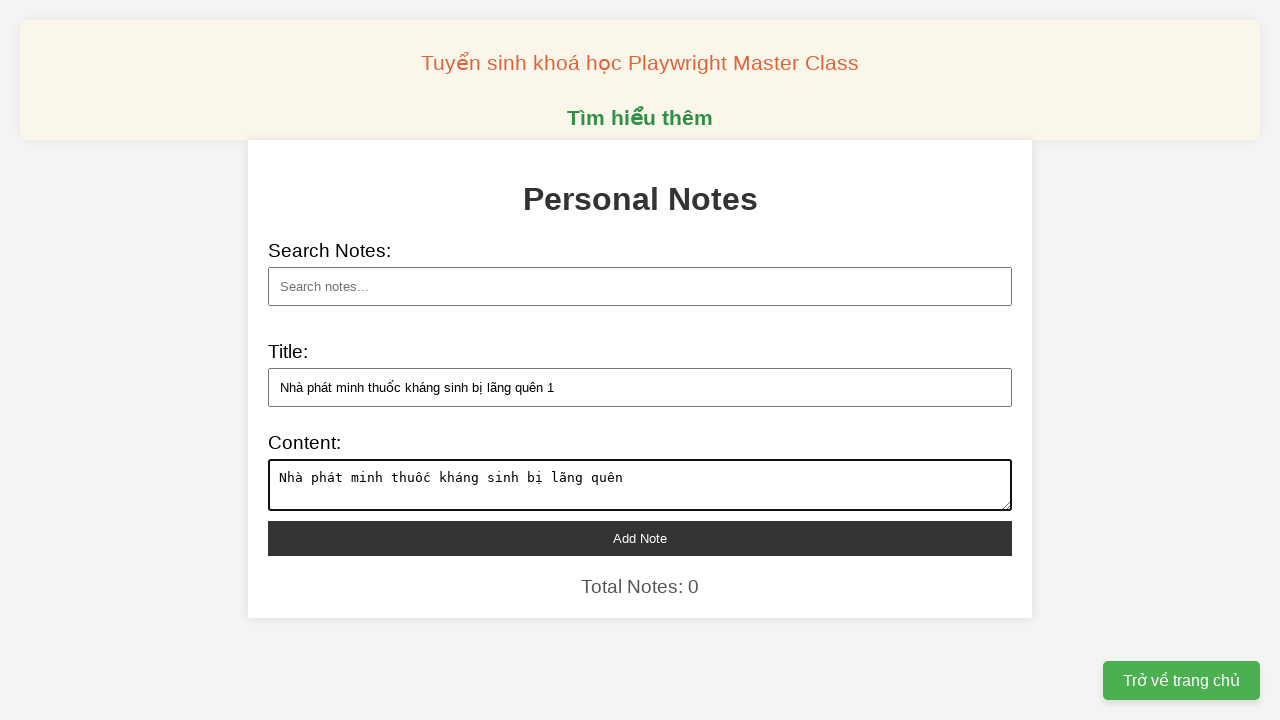

Clicked add button to save note 'Nhà phát minh thuốc kháng sinh bị lãng quên 1' at (640, 538) on xpath=//button[@id='add-note']
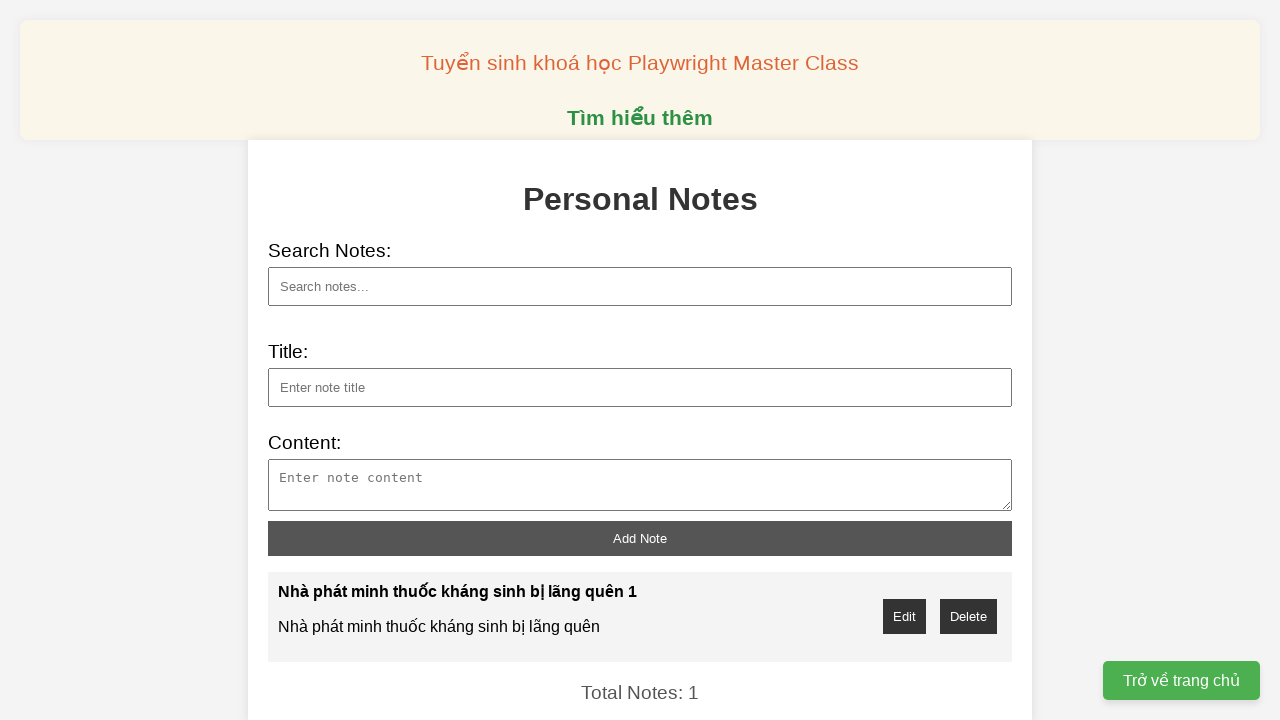

Filled note title with 'Nhà phát minh thuốc kháng sinh bị lãng quên 2' on xpath=//input[@id='note-title']
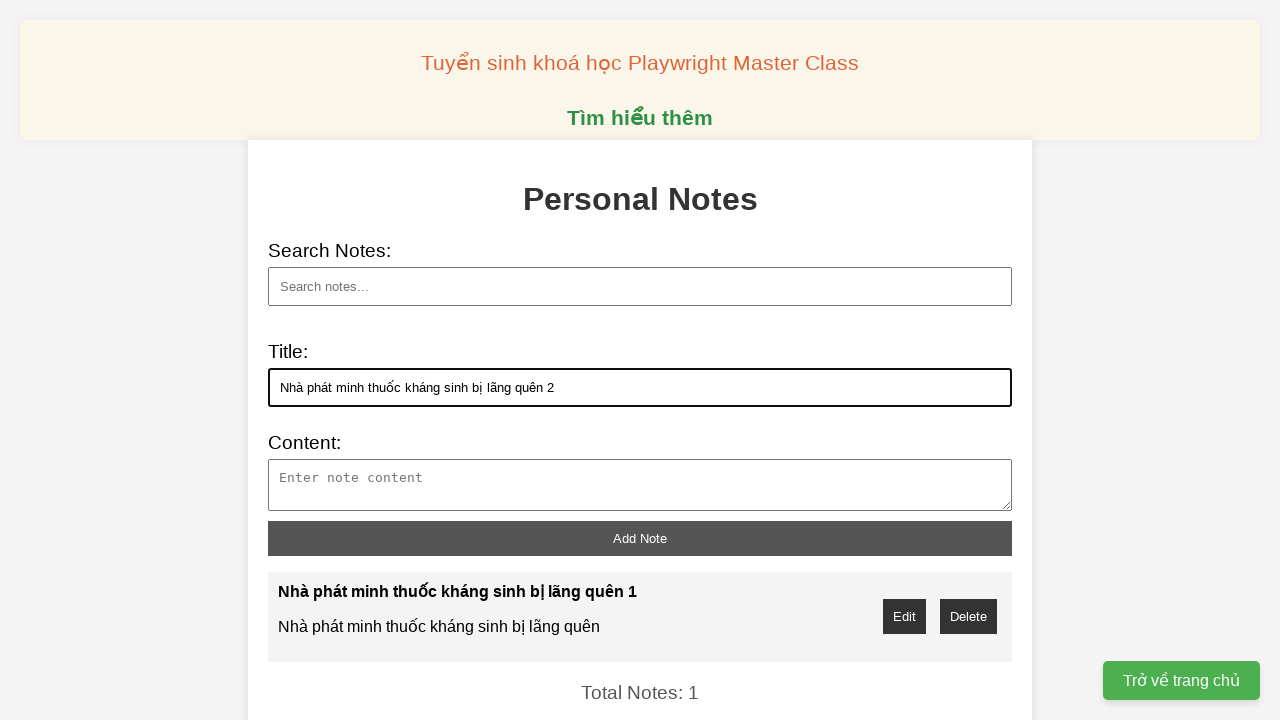

Filled note content for title 'Nhà phát minh thuốc kháng sinh bị lãng quên 2' on xpath=//textarea[@id='note-content']
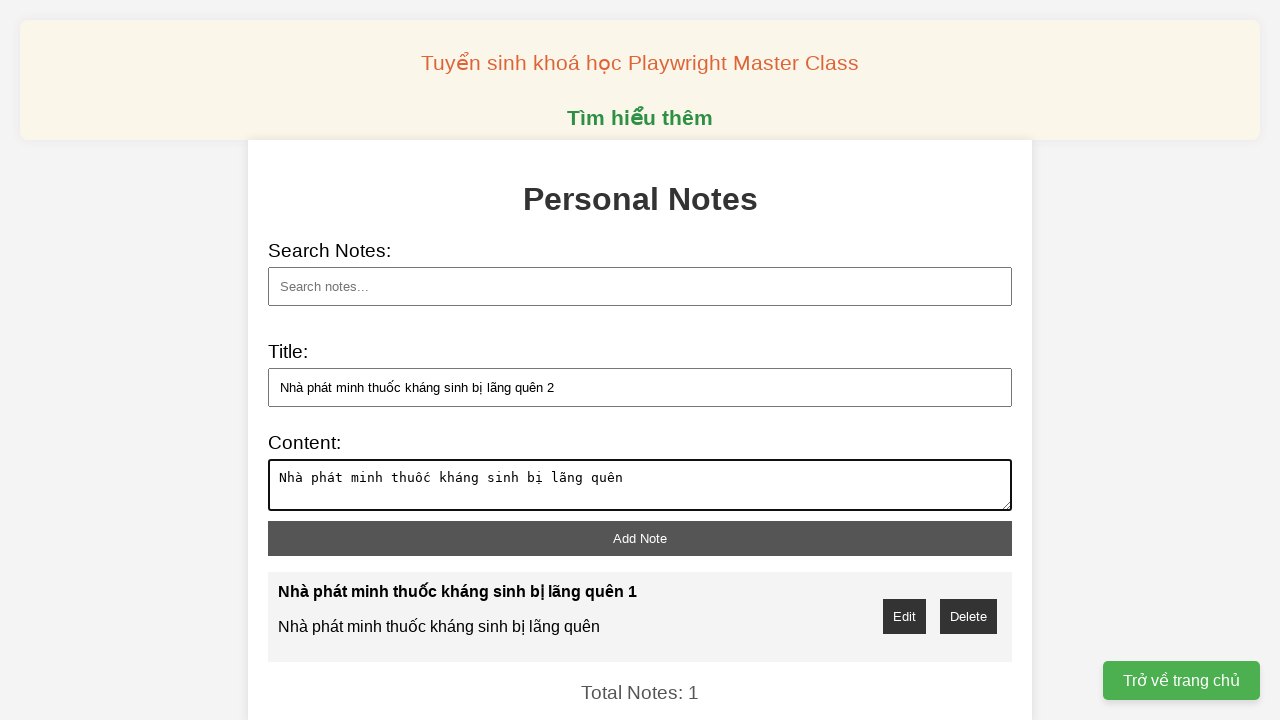

Clicked add button to save note 'Nhà phát minh thuốc kháng sinh bị lãng quên 2' at (640, 538) on xpath=//button[@id='add-note']
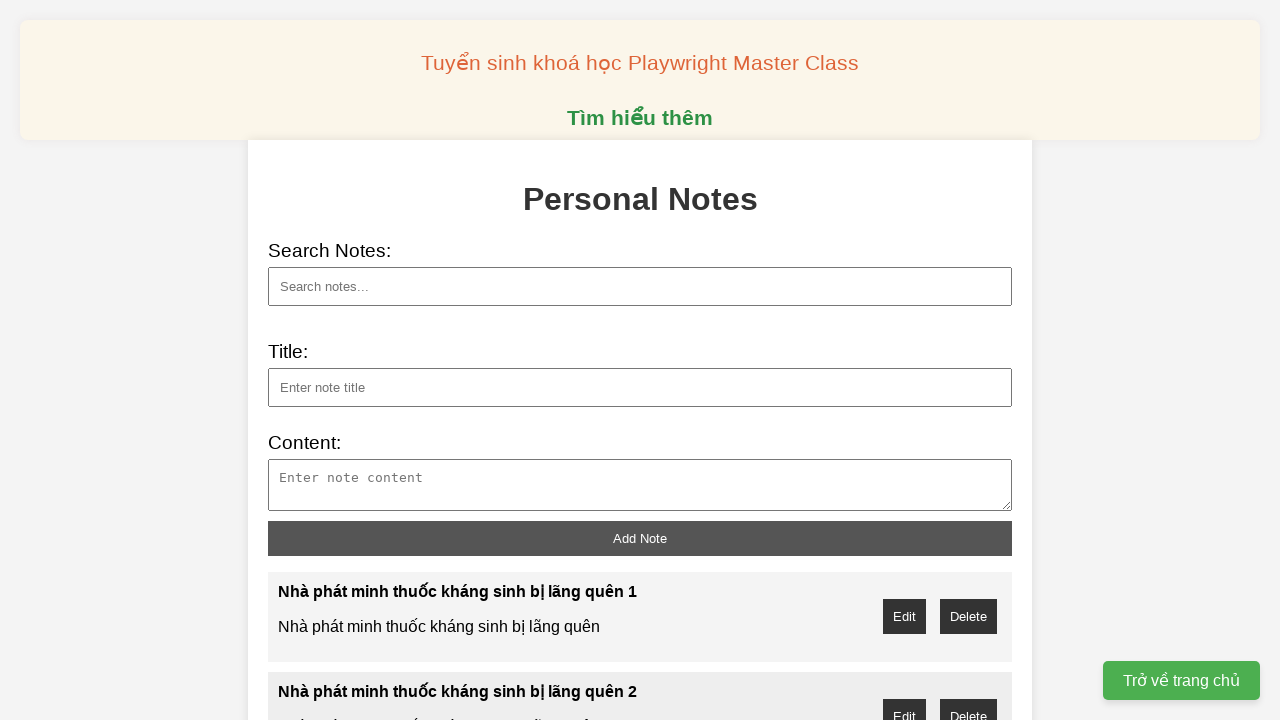

Filled note title with 'Nhà phát minh thuốc kháng sinh bị lãng quên 3' on xpath=//input[@id='note-title']
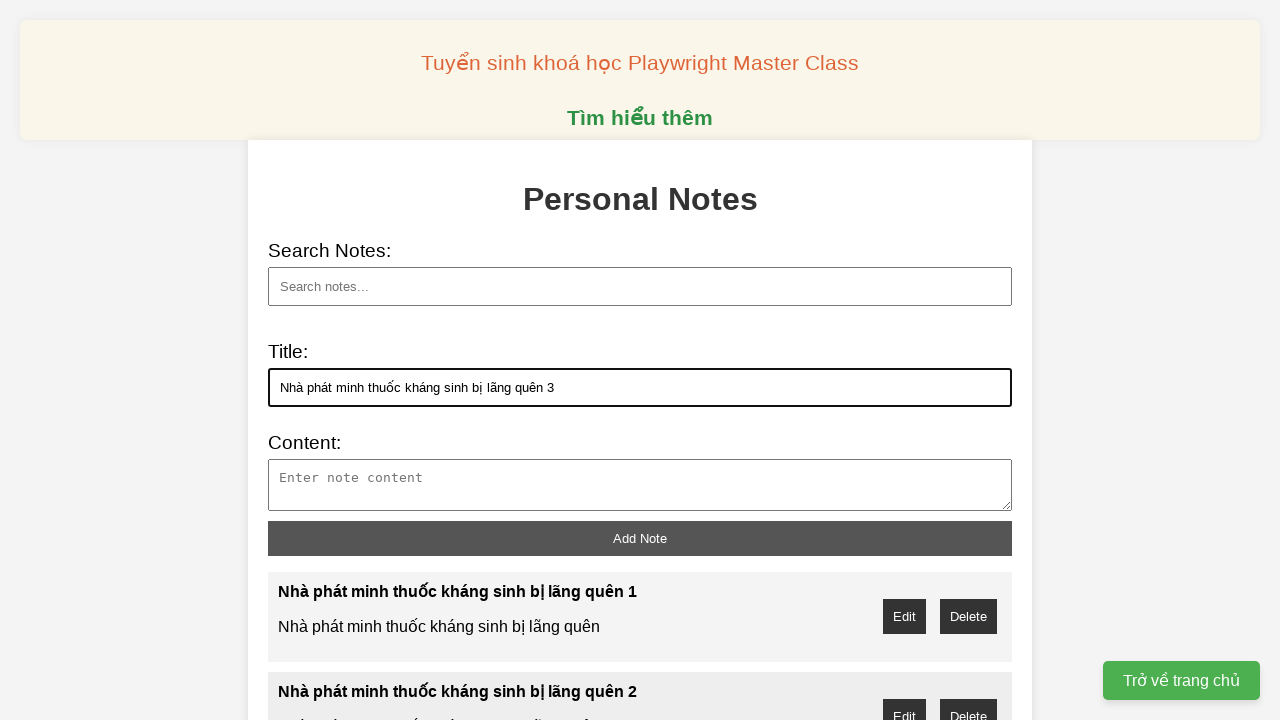

Filled note content for title 'Nhà phát minh thuốc kháng sinh bị lãng quên 3' on xpath=//textarea[@id='note-content']
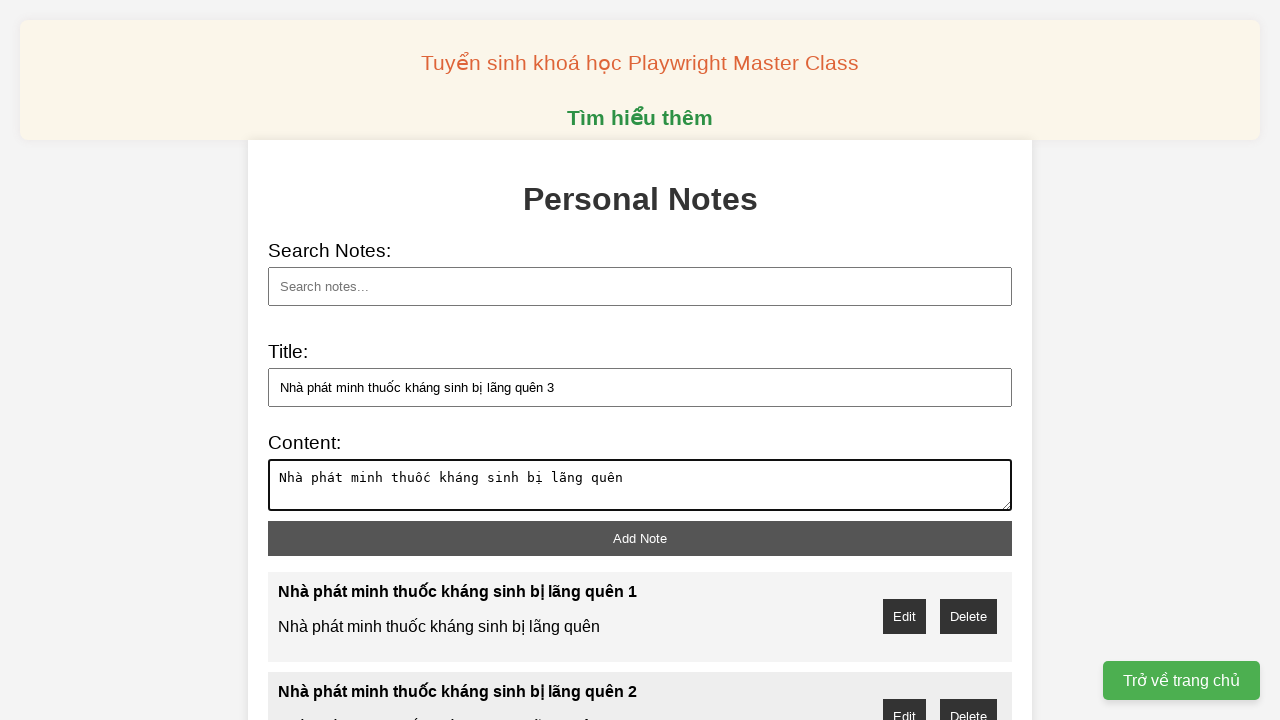

Clicked add button to save note 'Nhà phát minh thuốc kháng sinh bị lãng quên 3' at (640, 538) on xpath=//button[@id='add-note']
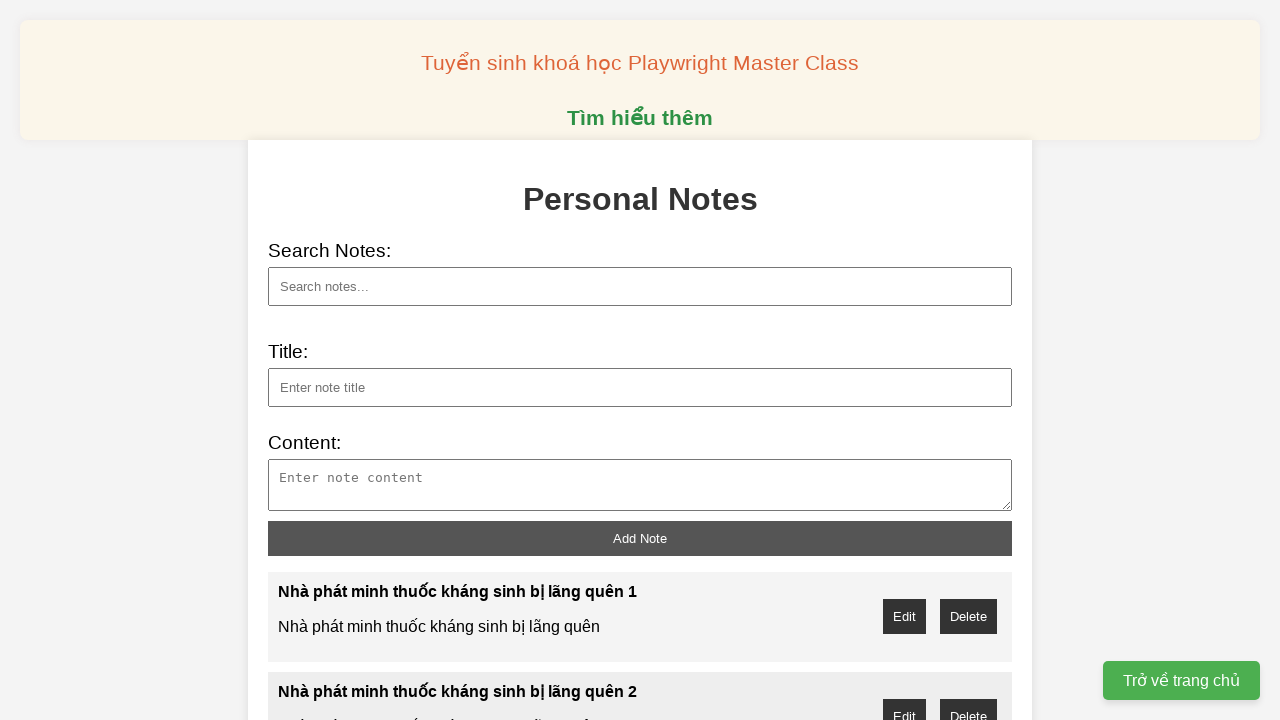

Filled note title with 'Nhà phát minh thuốc kháng sinh bị lãng quên 4' on xpath=//input[@id='note-title']
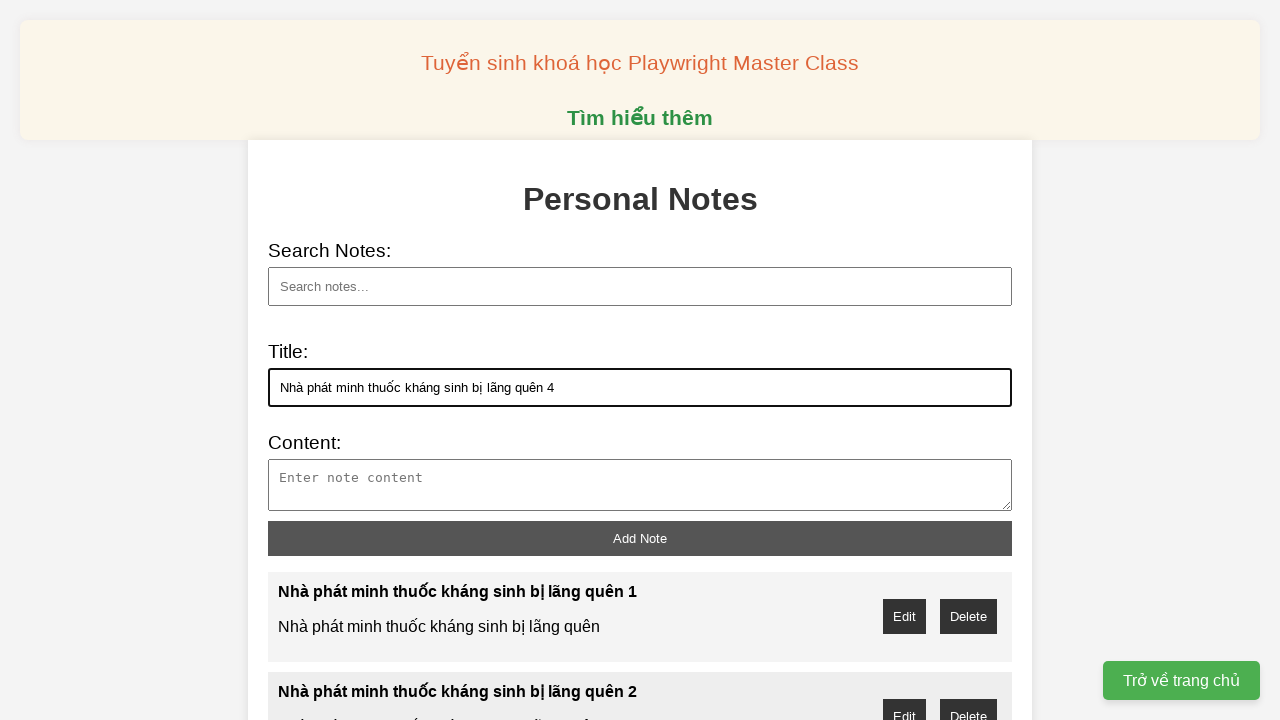

Filled note content for title 'Nhà phát minh thuốc kháng sinh bị lãng quên 4' on xpath=//textarea[@id='note-content']
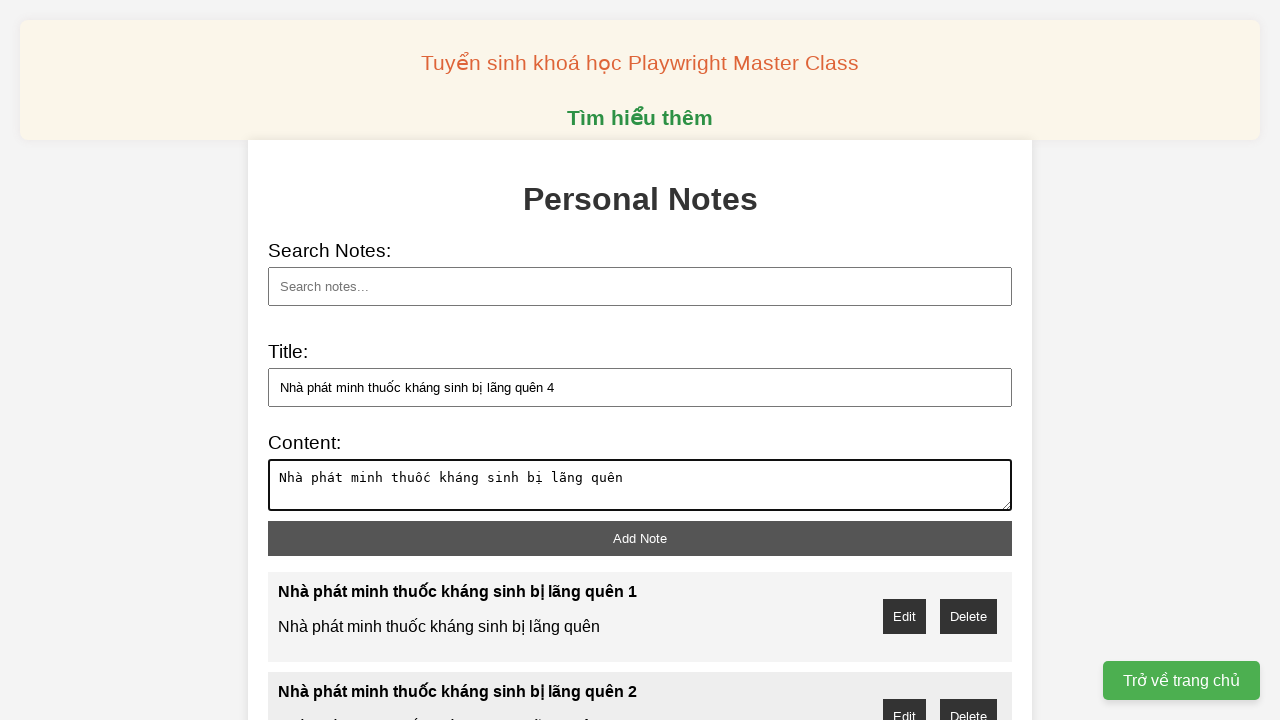

Clicked add button to save note 'Nhà phát minh thuốc kháng sinh bị lãng quên 4' at (640, 538) on xpath=//button[@id='add-note']
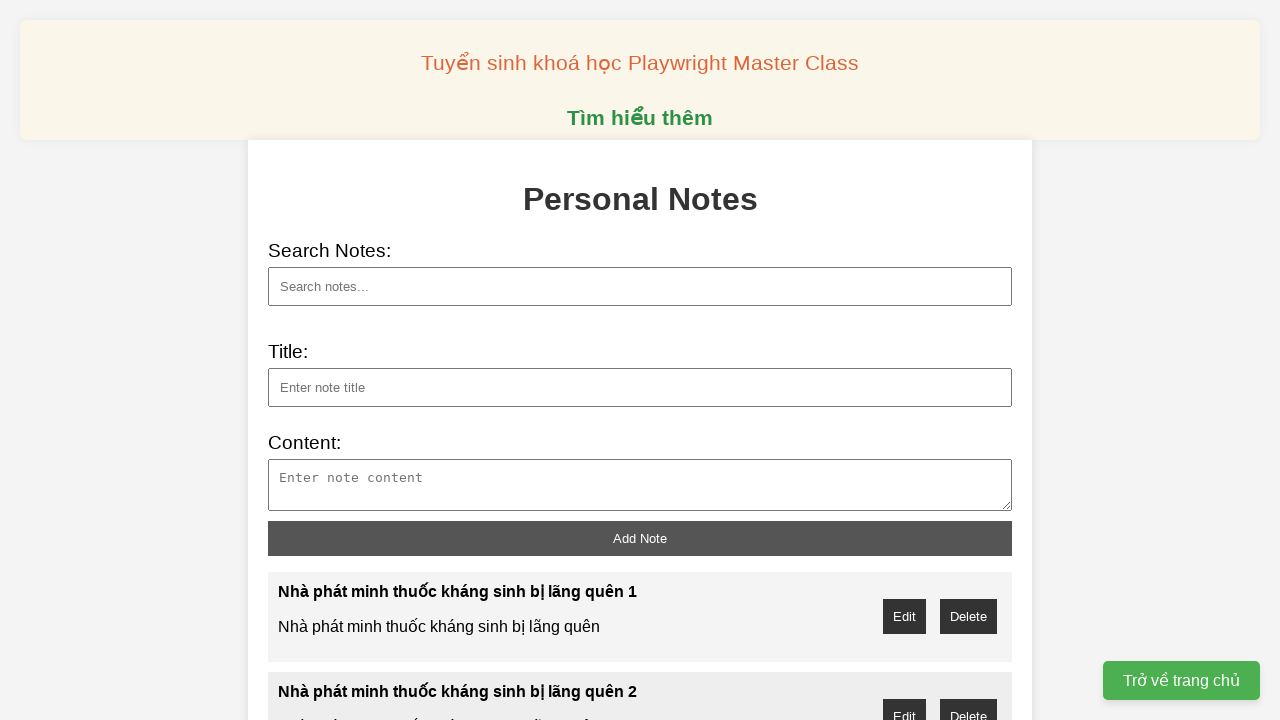

Filled note title with 'Nhà phát minh thuốc kháng sinh bị lãng quên 5' on xpath=//input[@id='note-title']
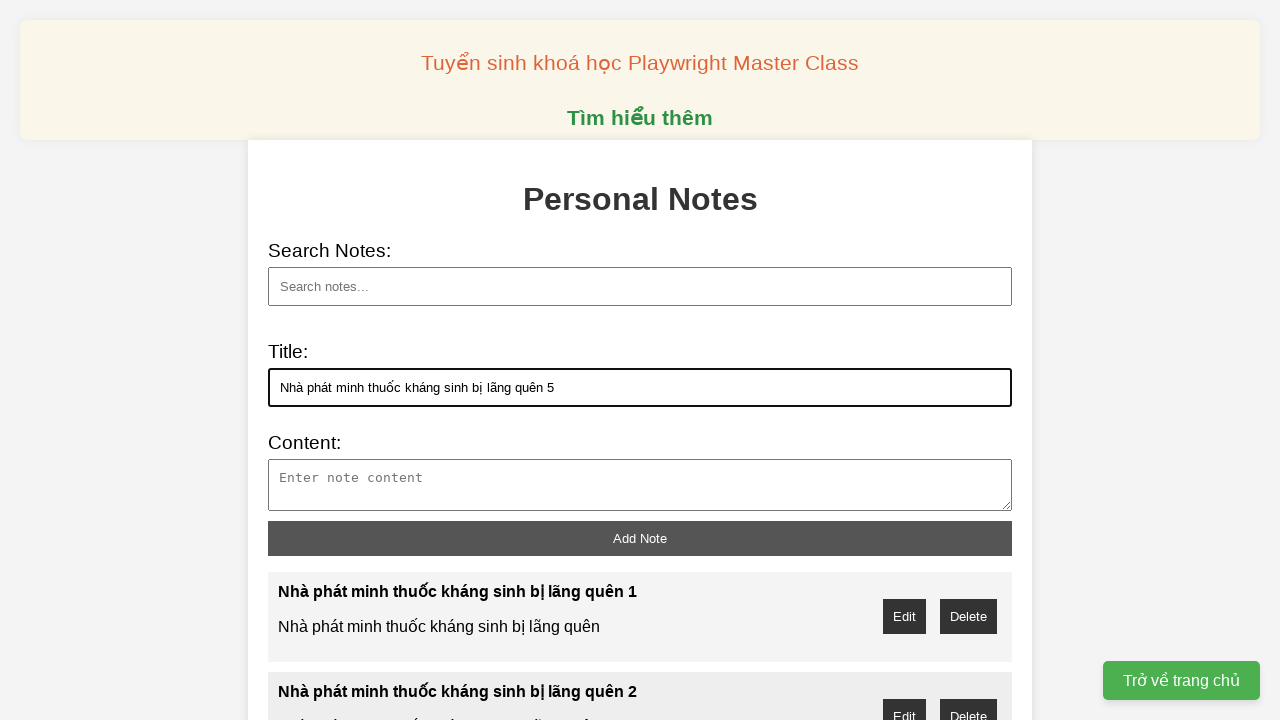

Filled note content for title 'Nhà phát minh thuốc kháng sinh bị lãng quên 5' on xpath=//textarea[@id='note-content']
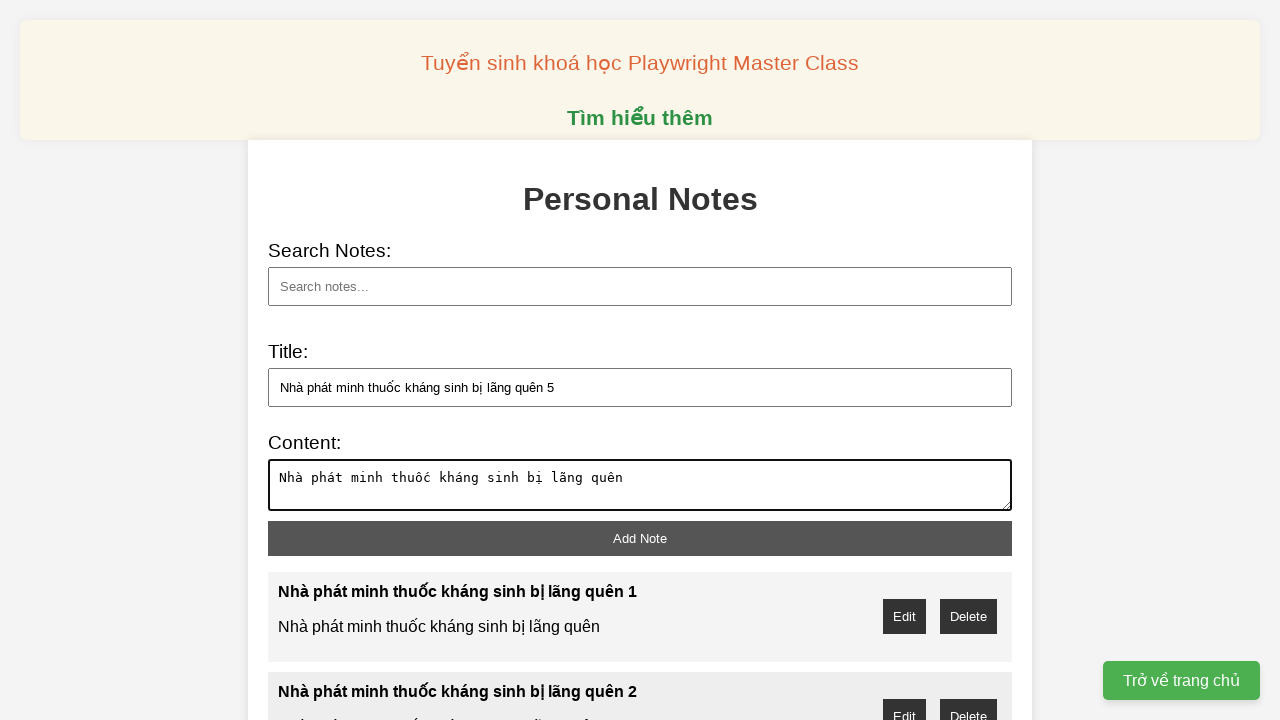

Clicked add button to save note 'Nhà phát minh thuốc kháng sinh bị lãng quên 5' at (640, 538) on xpath=//button[@id='add-note']
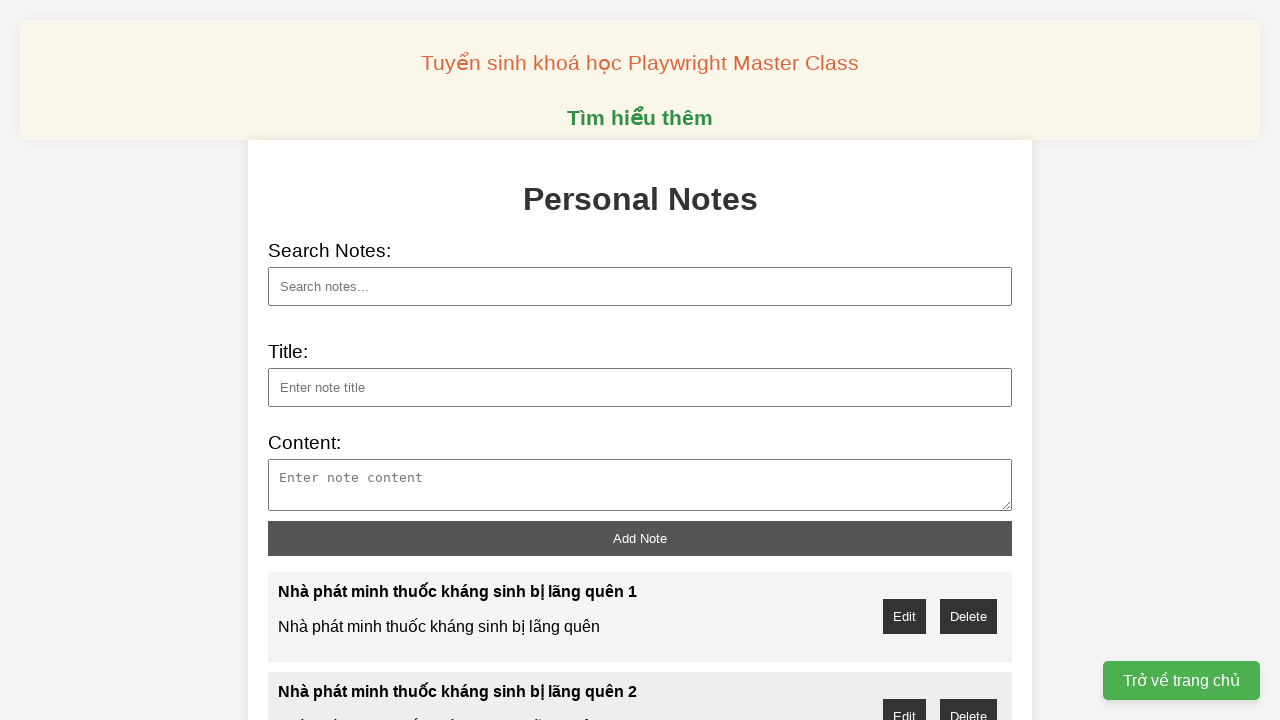

Filled note title with 'Nhà phát minh thuốc kháng sinh bị lãng quên 6' on xpath=//input[@id='note-title']
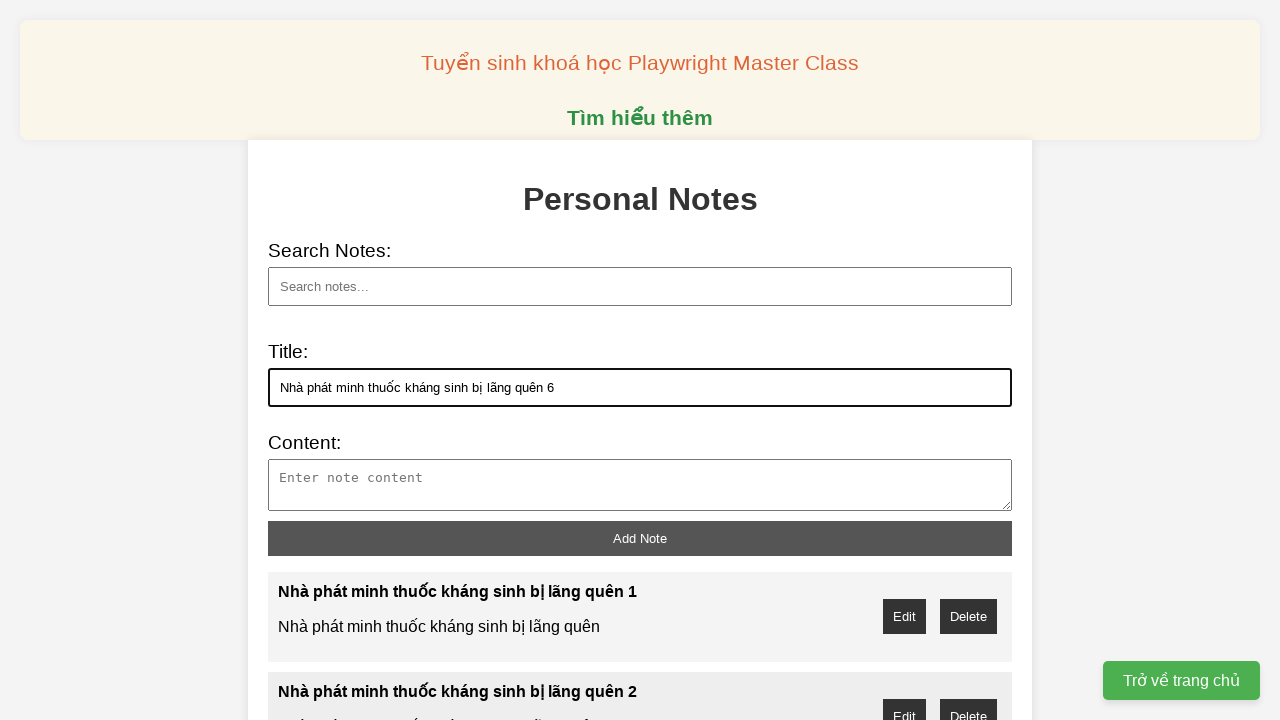

Filled note content for title 'Nhà phát minh thuốc kháng sinh bị lãng quên 6' on xpath=//textarea[@id='note-content']
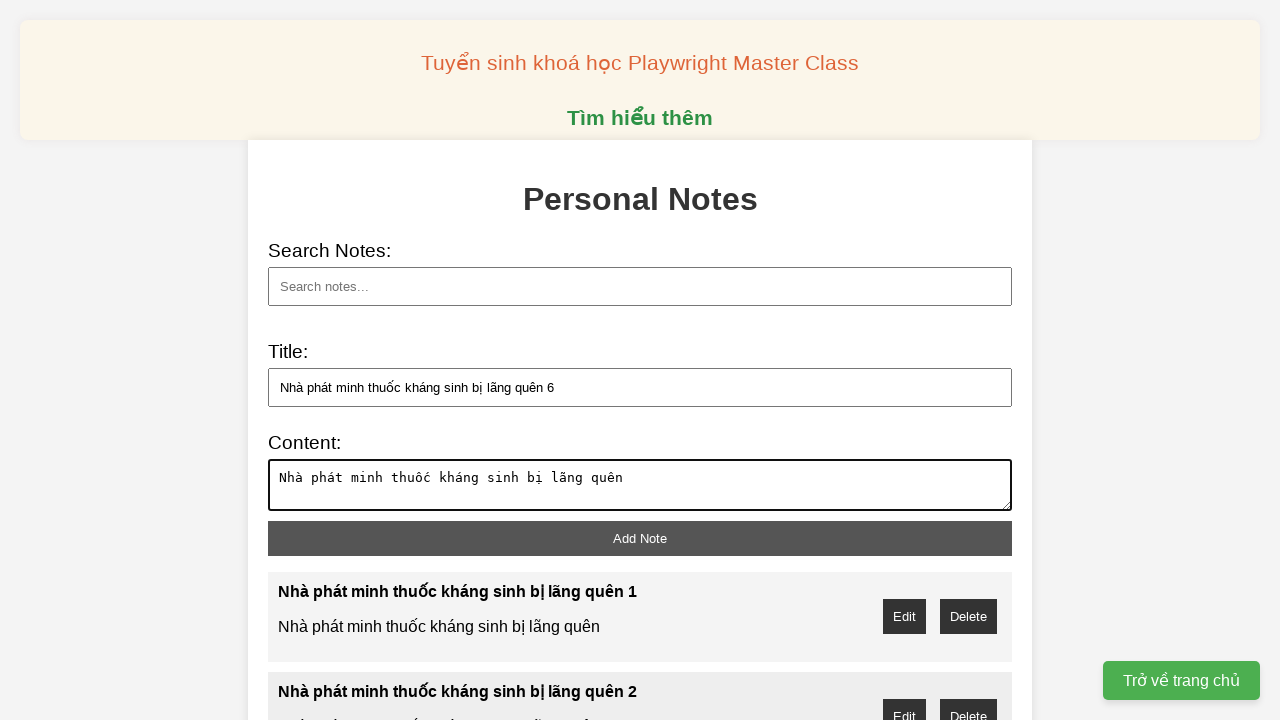

Clicked add button to save note 'Nhà phát minh thuốc kháng sinh bị lãng quên 6' at (640, 538) on xpath=//button[@id='add-note']
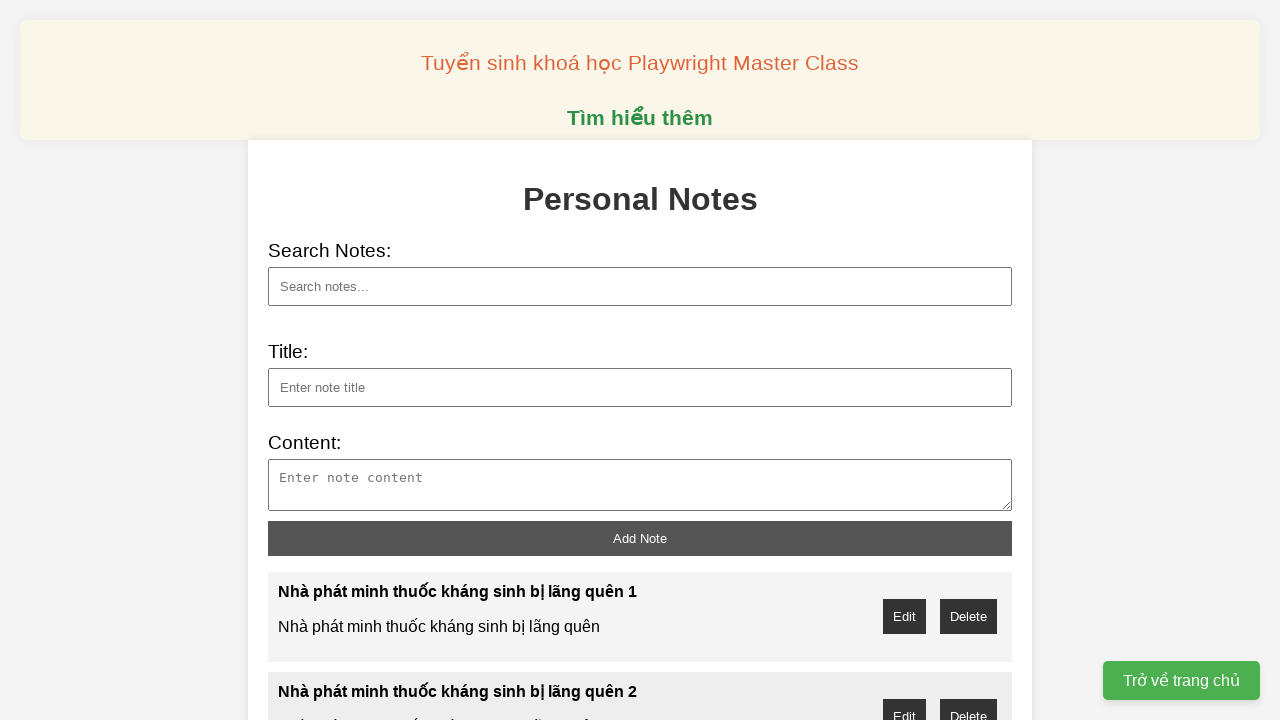

Filled note title with 'Nhà phát minh thuốc kháng sinh bị lãng quên 7' on xpath=//input[@id='note-title']
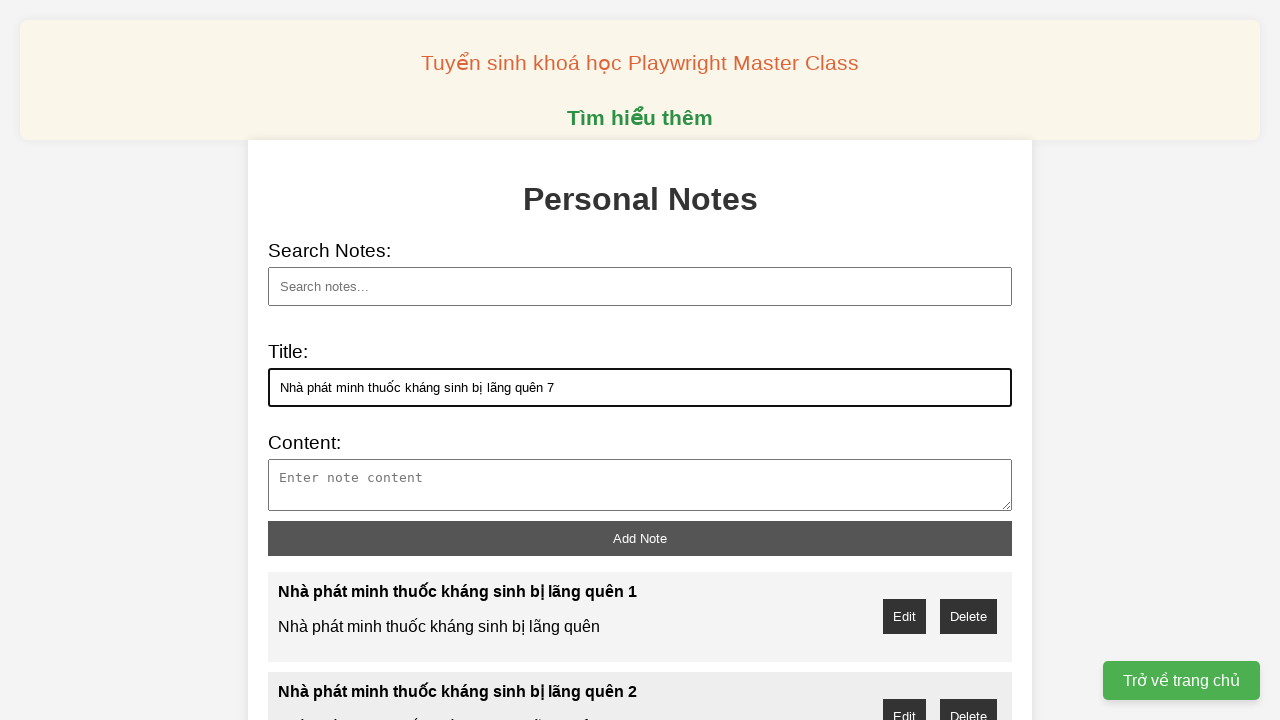

Filled note content for title 'Nhà phát minh thuốc kháng sinh bị lãng quên 7' on xpath=//textarea[@id='note-content']
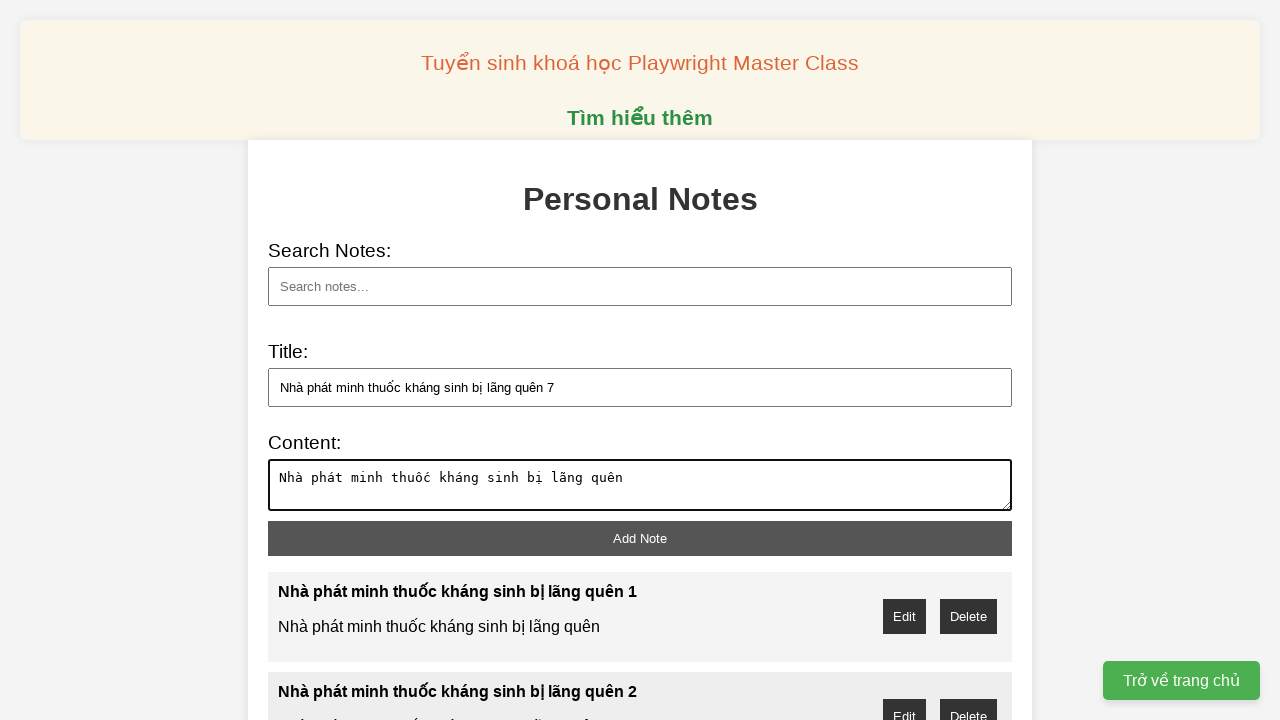

Clicked add button to save note 'Nhà phát minh thuốc kháng sinh bị lãng quên 7' at (640, 538) on xpath=//button[@id='add-note']
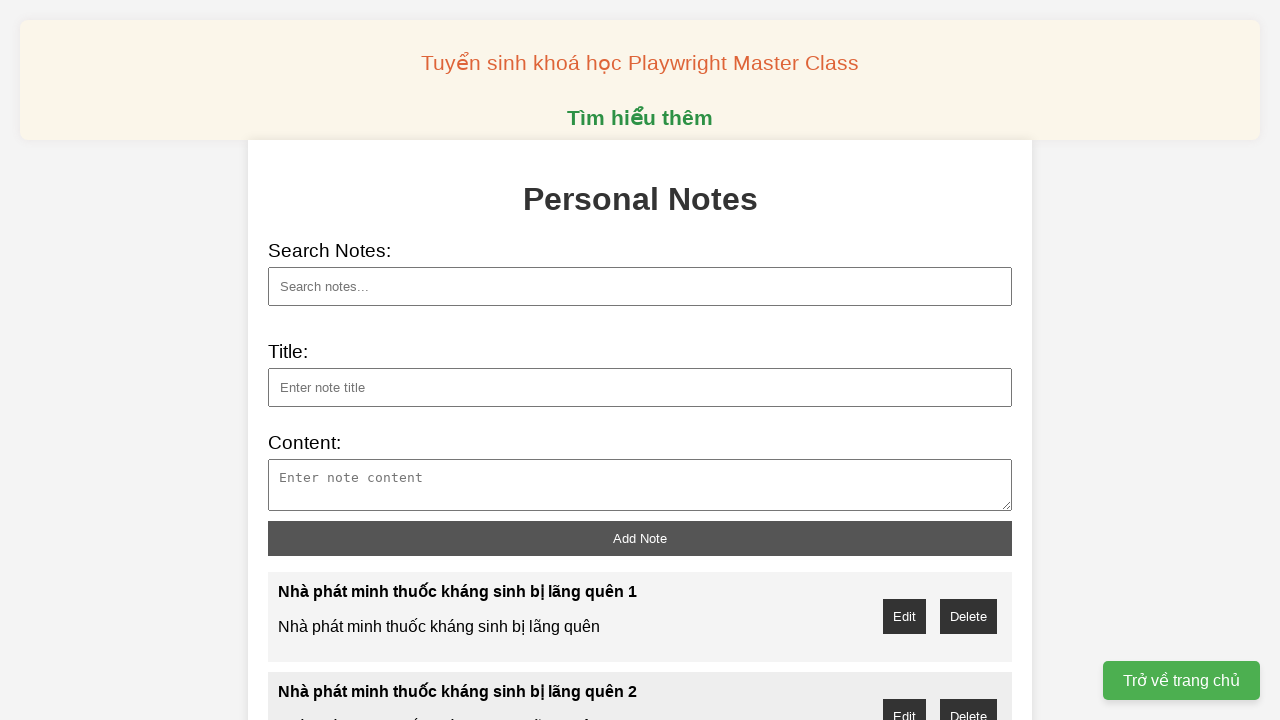

Filled note title with 'Nhà phát minh thuốc kháng sinh bị lãng quên 8' on xpath=//input[@id='note-title']
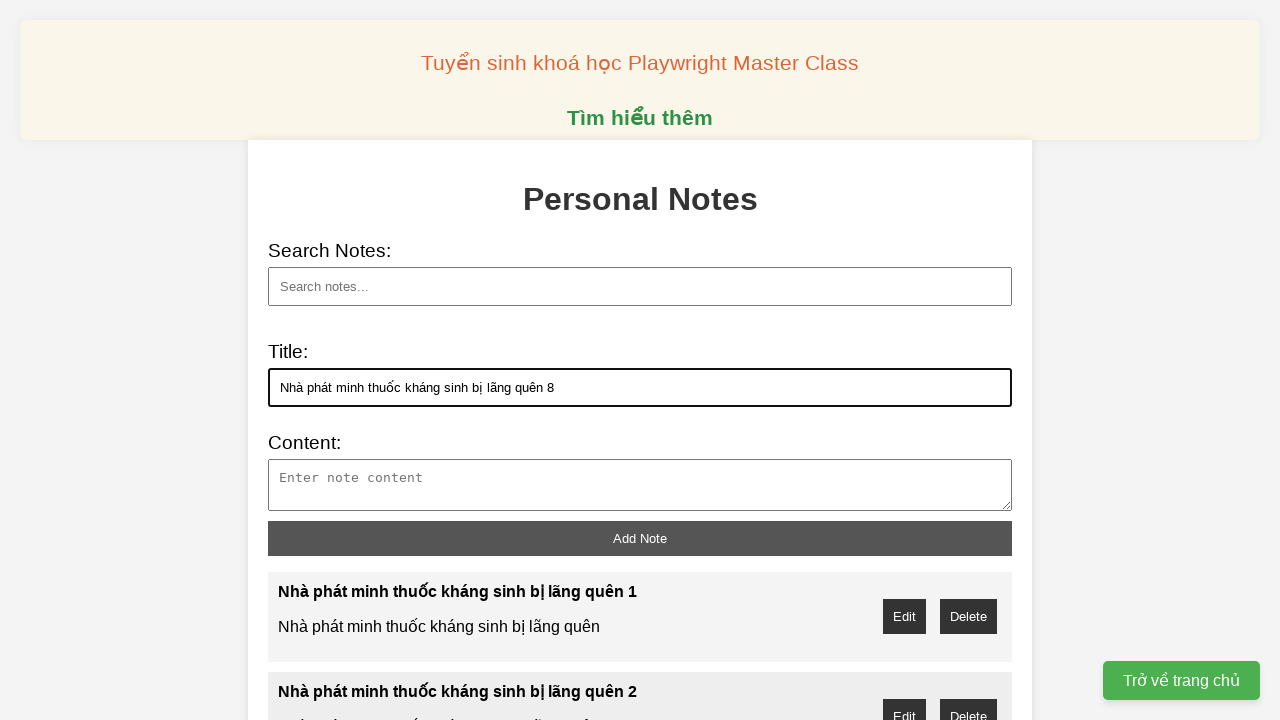

Filled note content for title 'Nhà phát minh thuốc kháng sinh bị lãng quên 8' on xpath=//textarea[@id='note-content']
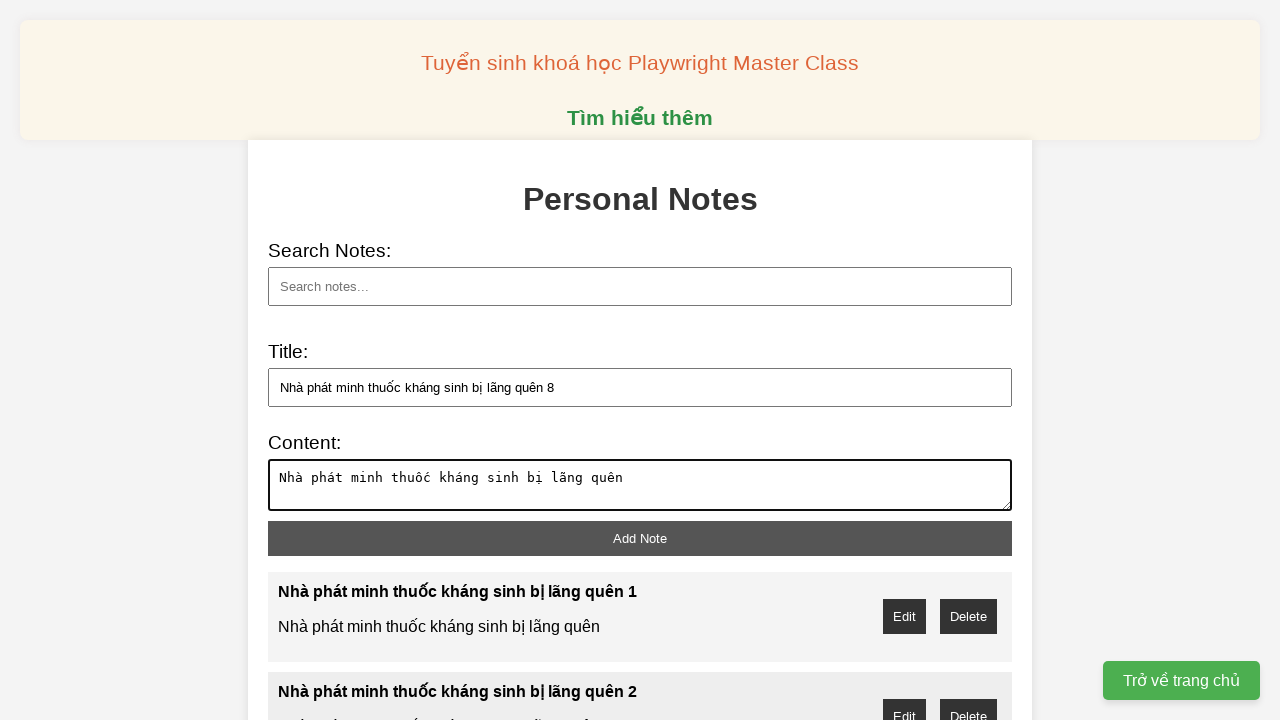

Clicked add button to save note 'Nhà phát minh thuốc kháng sinh bị lãng quên 8' at (640, 538) on xpath=//button[@id='add-note']
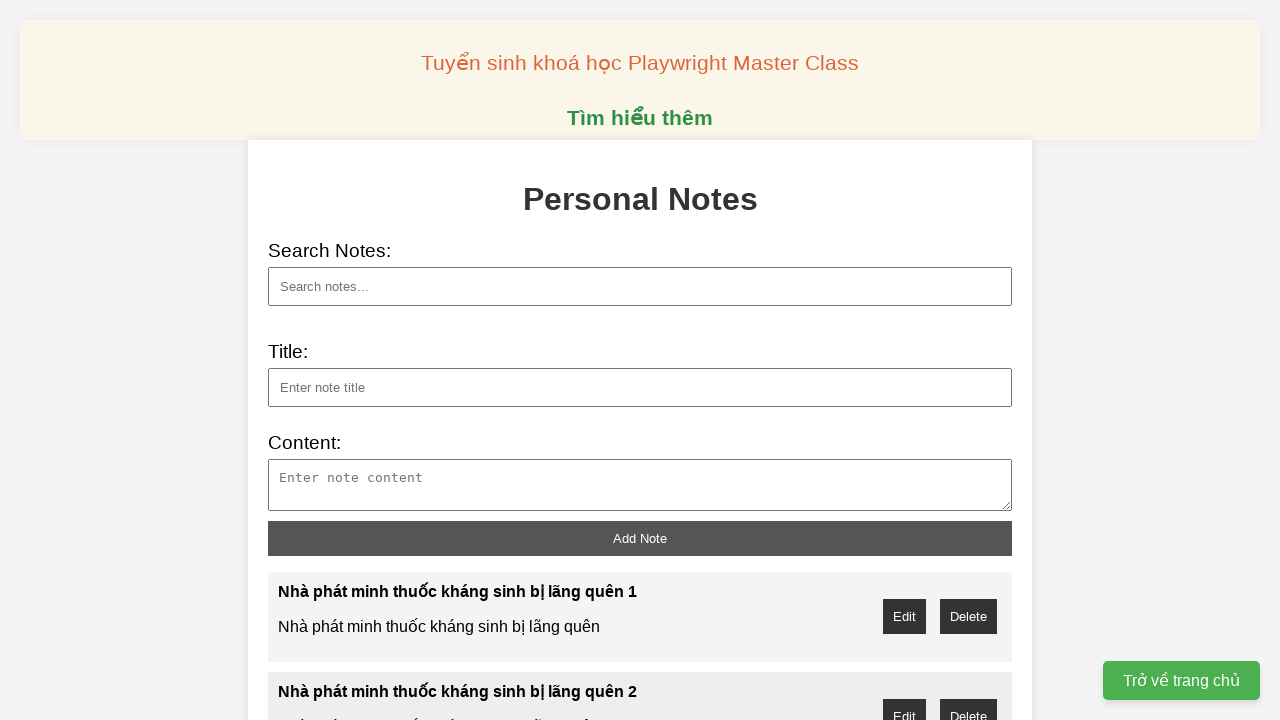

Filled note title with 'Nhà phát minh thuốc kháng sinh bị lãng quên 9' on xpath=//input[@id='note-title']
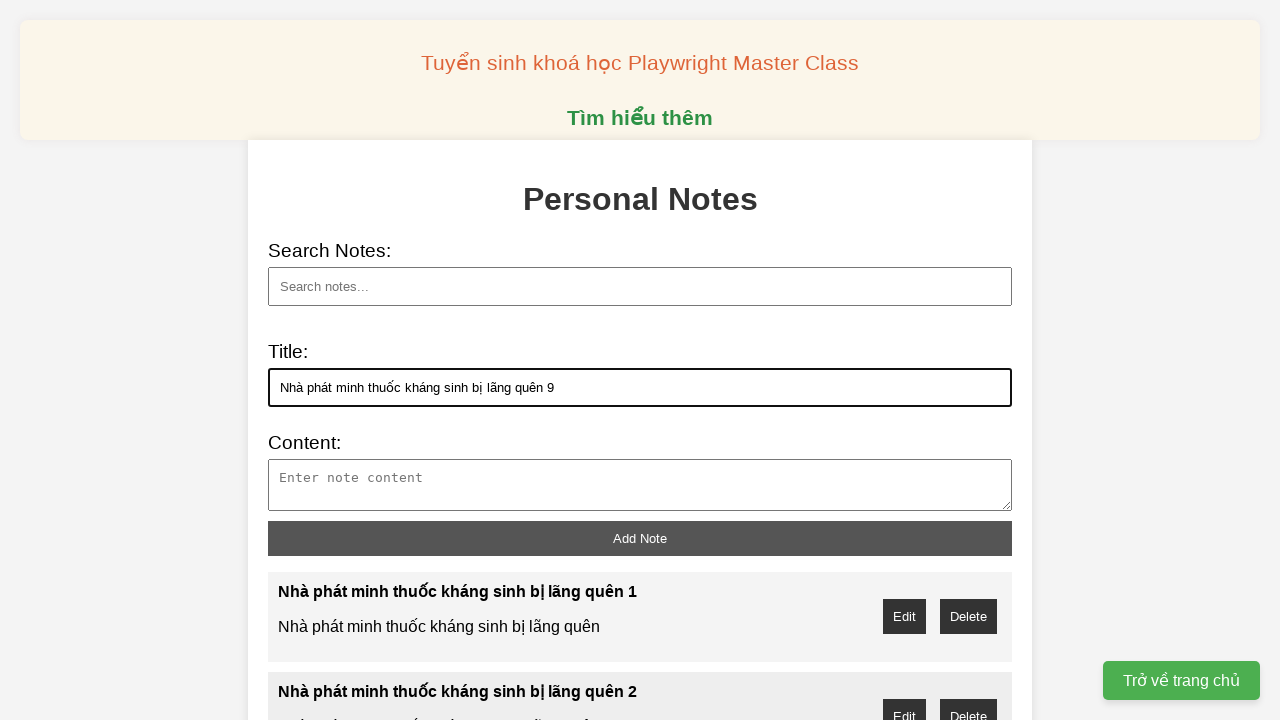

Filled note content for title 'Nhà phát minh thuốc kháng sinh bị lãng quên 9' on xpath=//textarea[@id='note-content']
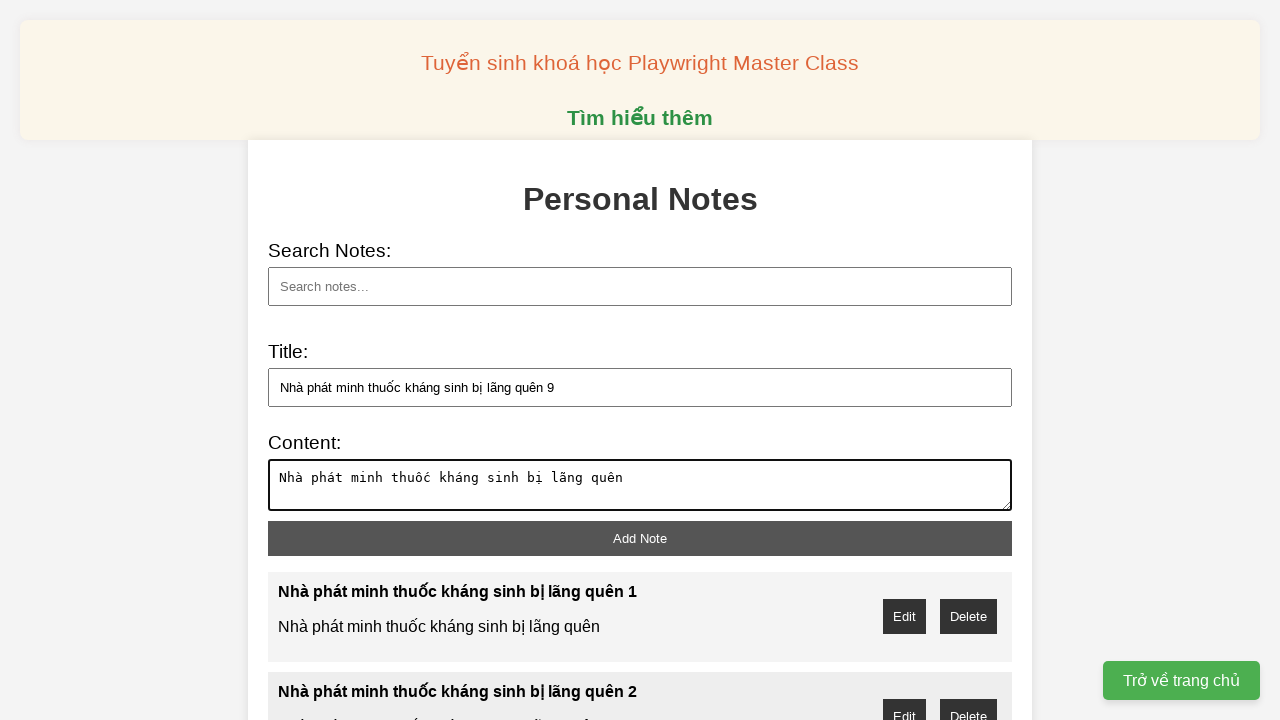

Clicked add button to save note 'Nhà phát minh thuốc kháng sinh bị lãng quên 9' at (640, 538) on xpath=//button[@id='add-note']
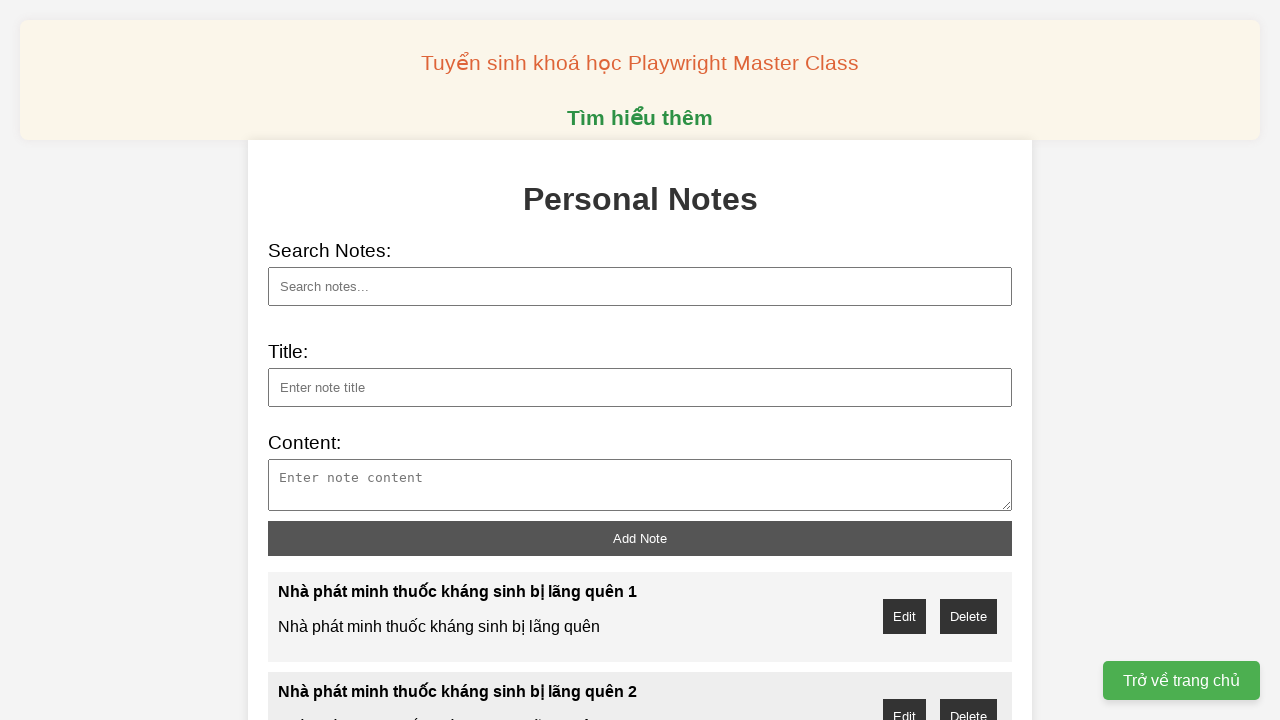

Filled note title with 'Nhà phát minh thuốc kháng sinh bị lãng quên 10' on xpath=//input[@id='note-title']
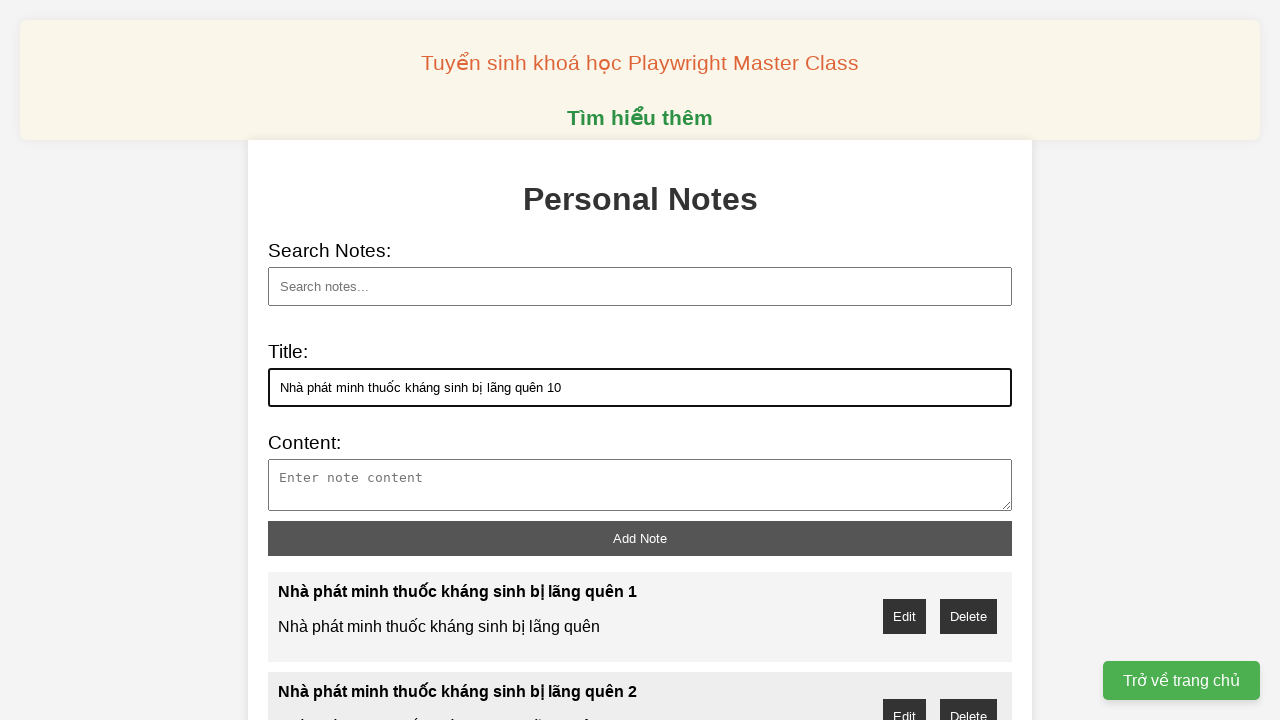

Filled note content for title 'Nhà phát minh thuốc kháng sinh bị lãng quên 10' on xpath=//textarea[@id='note-content']
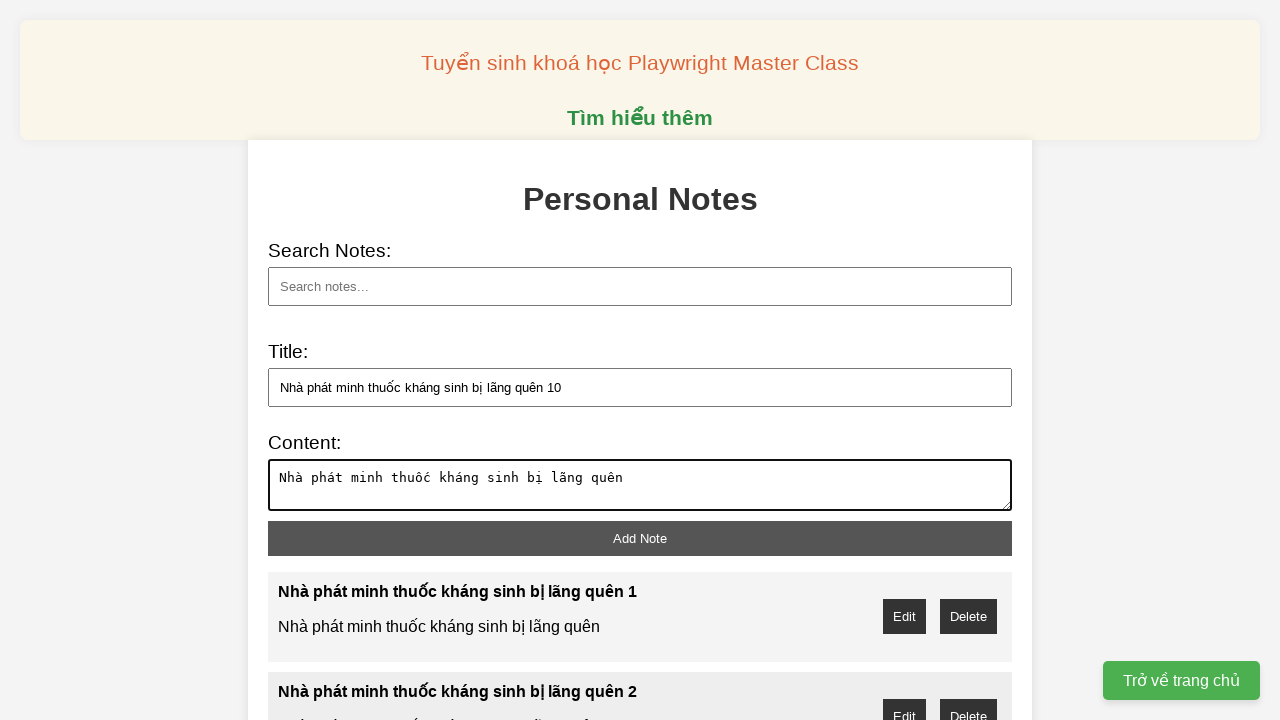

Clicked add button to save note 'Nhà phát minh thuốc kháng sinh bị lãng quên 10' at (640, 538) on xpath=//button[@id='add-note']
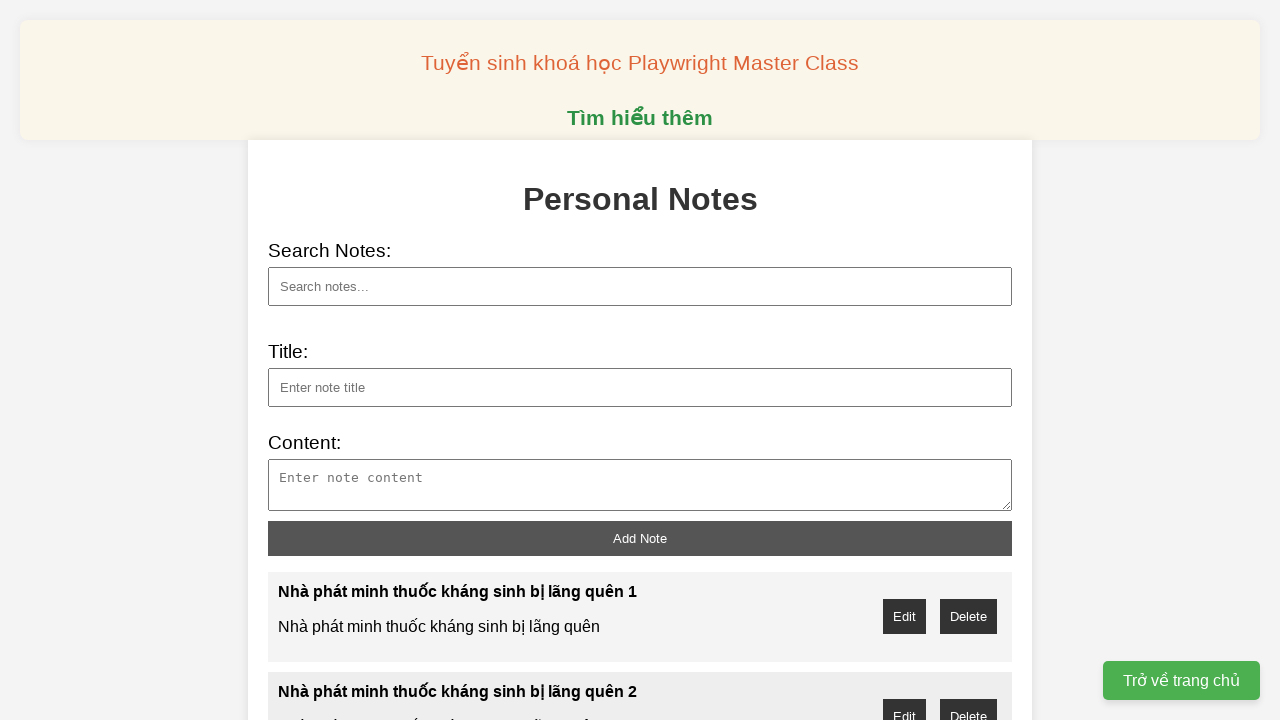

Filled search field with 'Nhà phát minh thuốc kháng sinh bị lãng quên 3' on xpath=//input[@id='search']
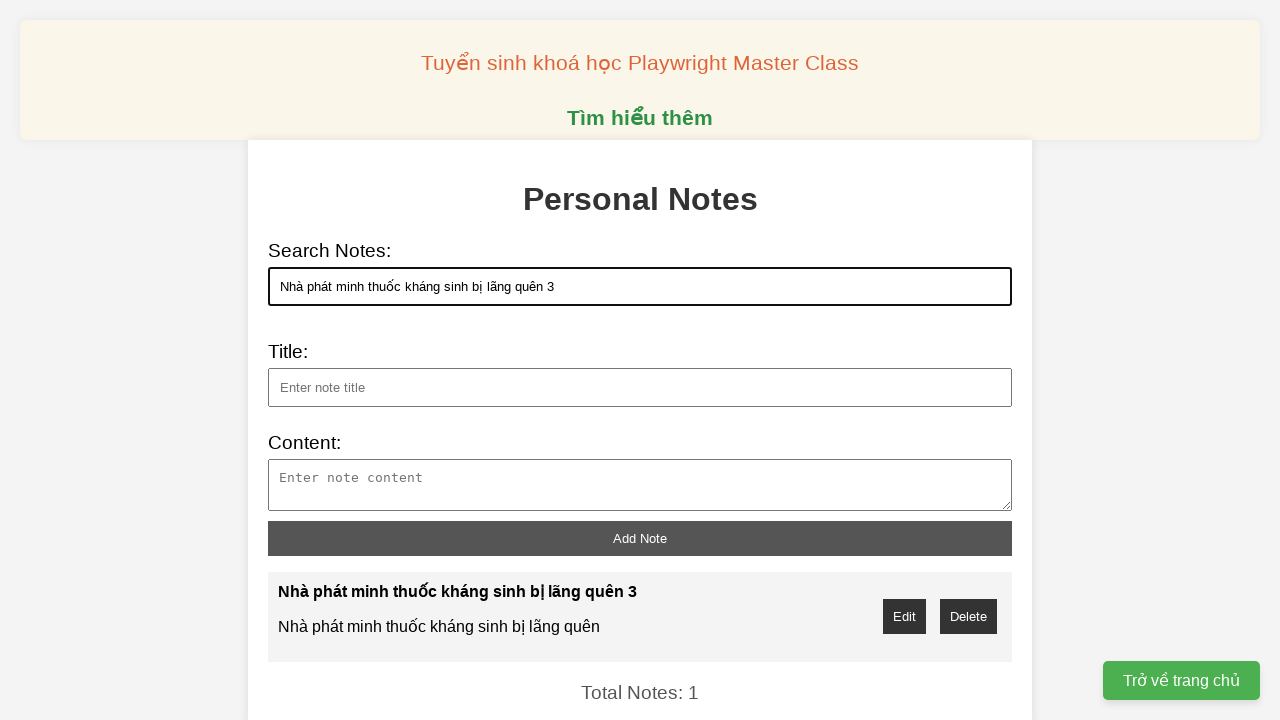

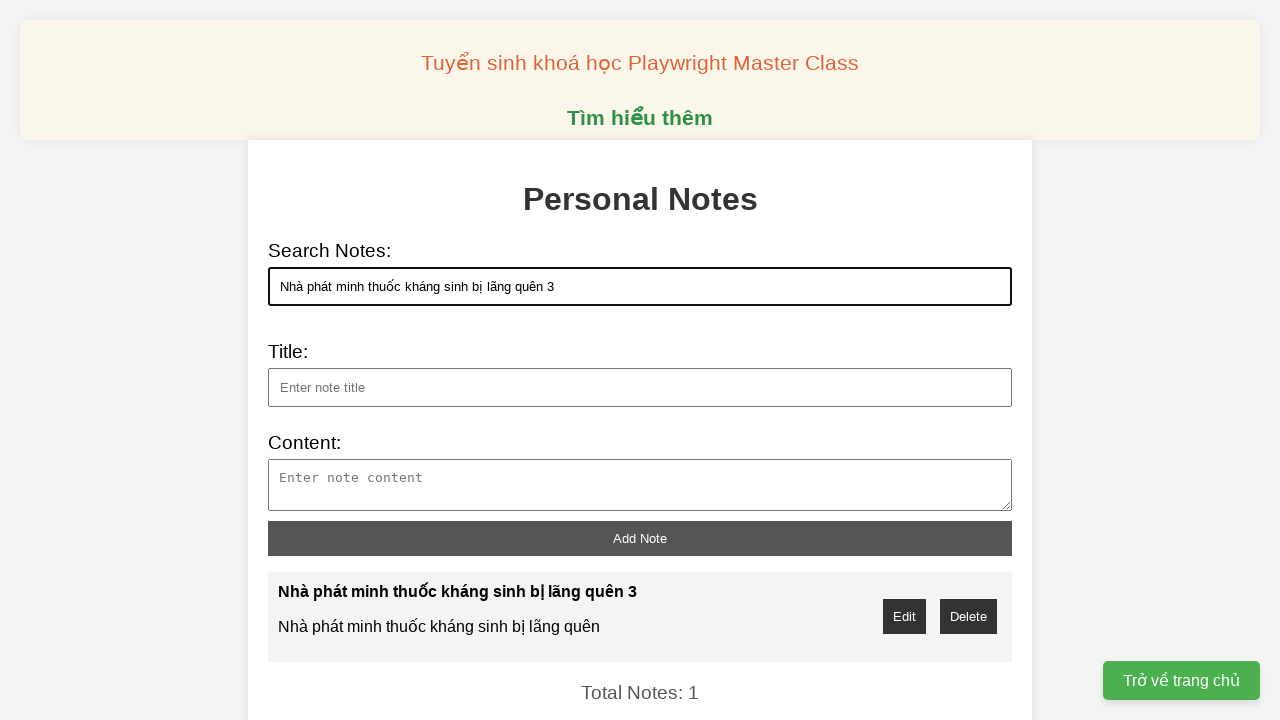